Tests Broken Images page by clicking the Broken Images link and verifying images are present on the page

Starting URL: http://the-internet.herokuapp.com/

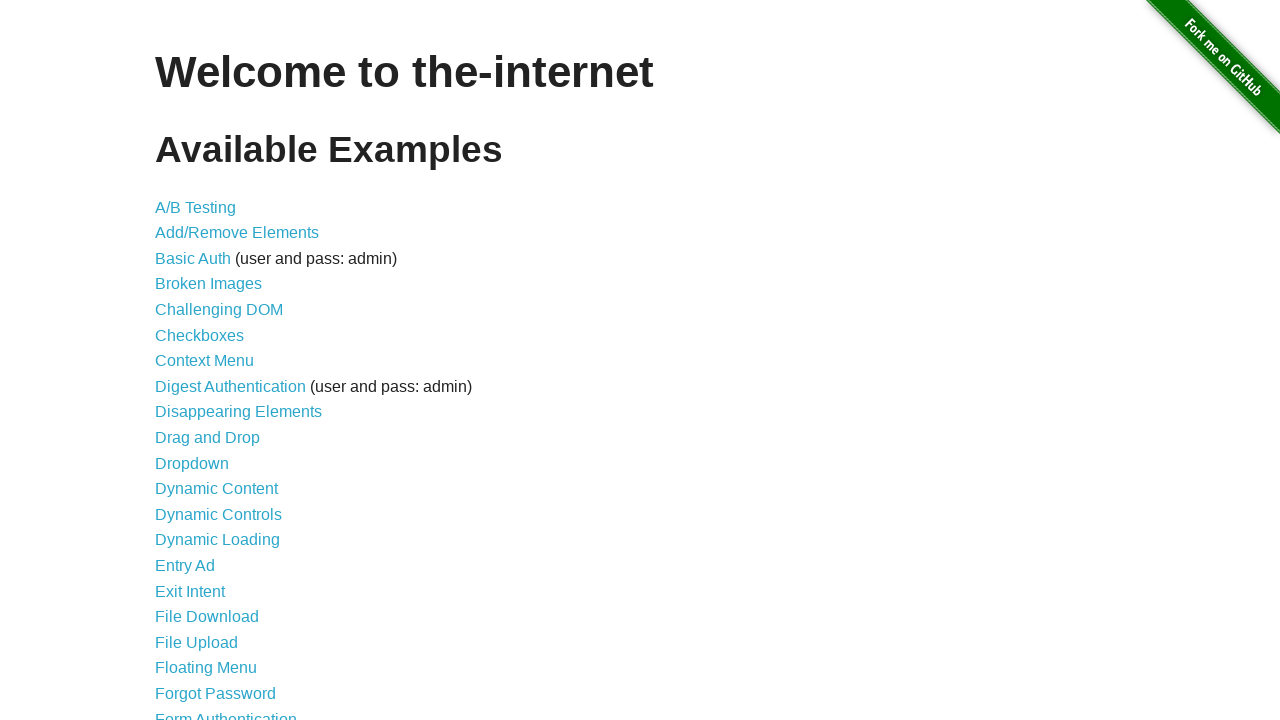

Clicked on Broken Images link at (208, 284) on text=Broken Images
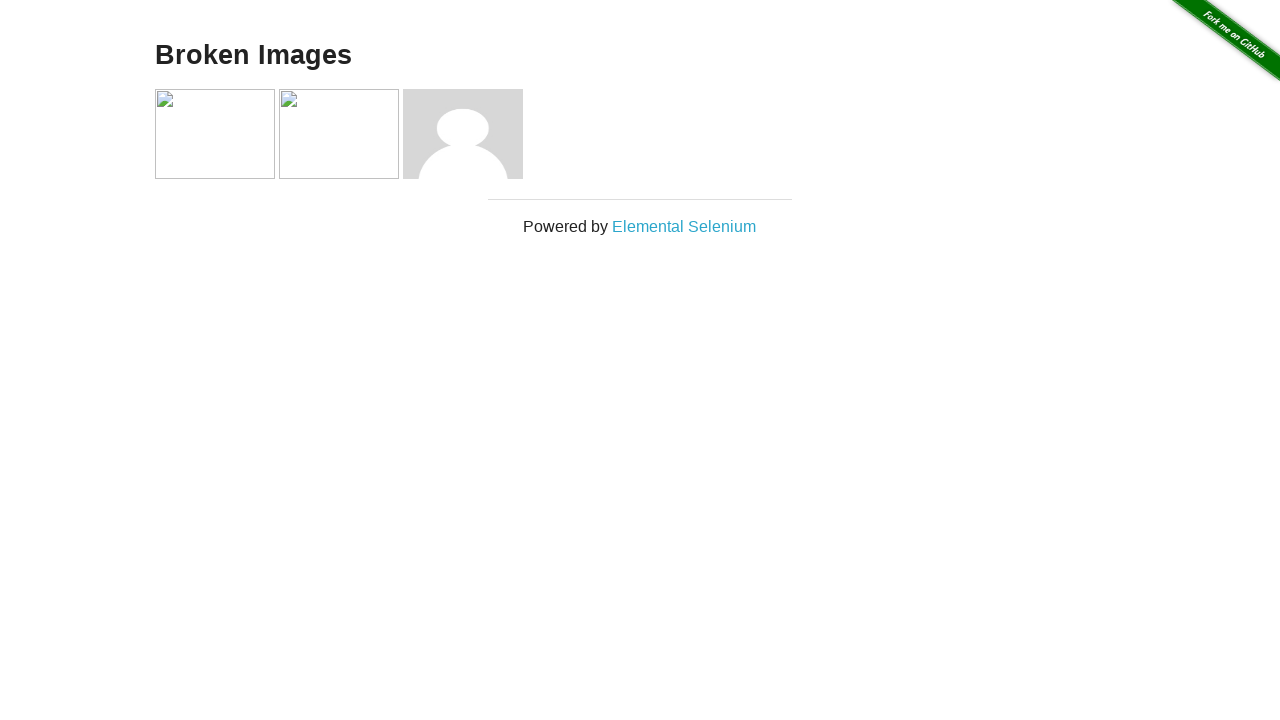

Example container loaded
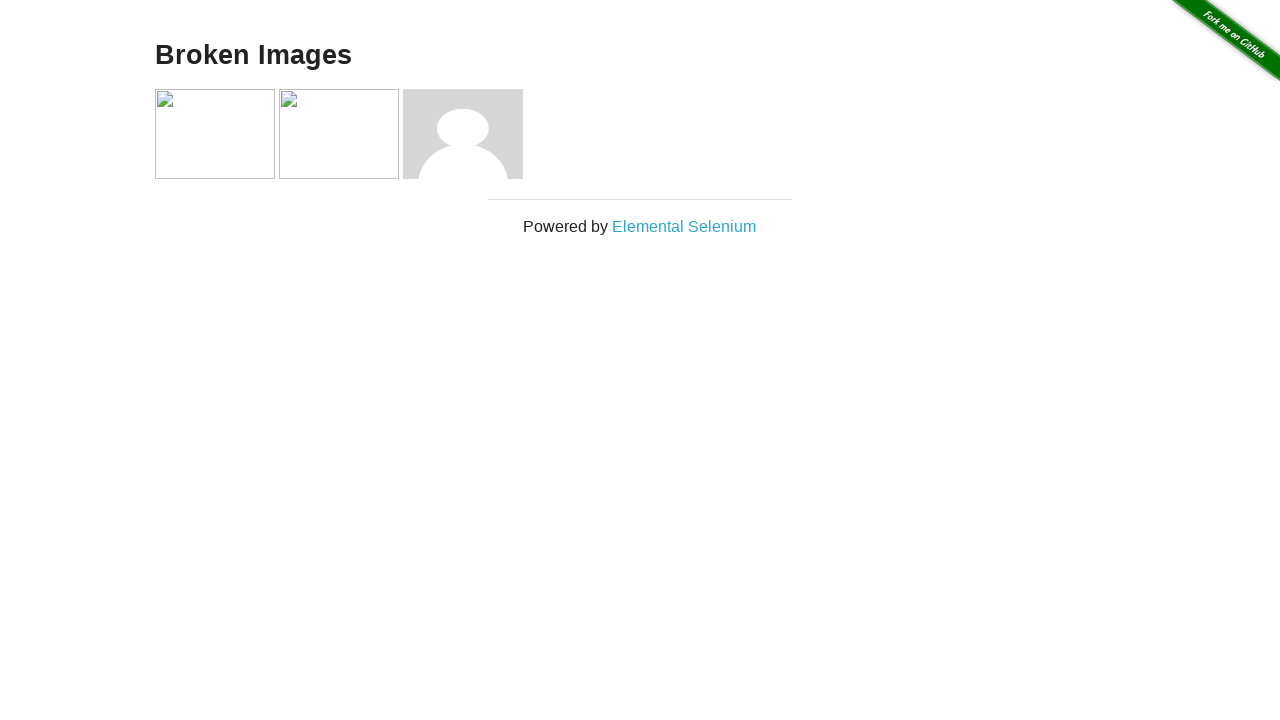

Images present on the Broken Images page
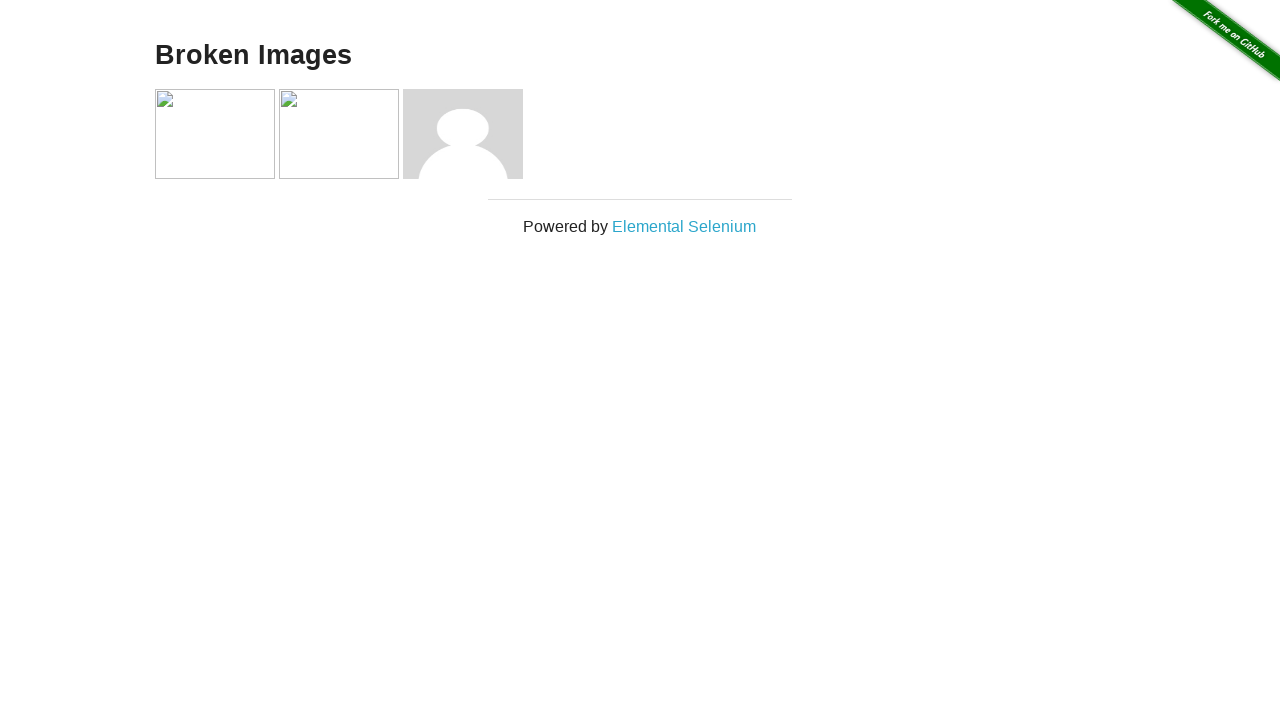

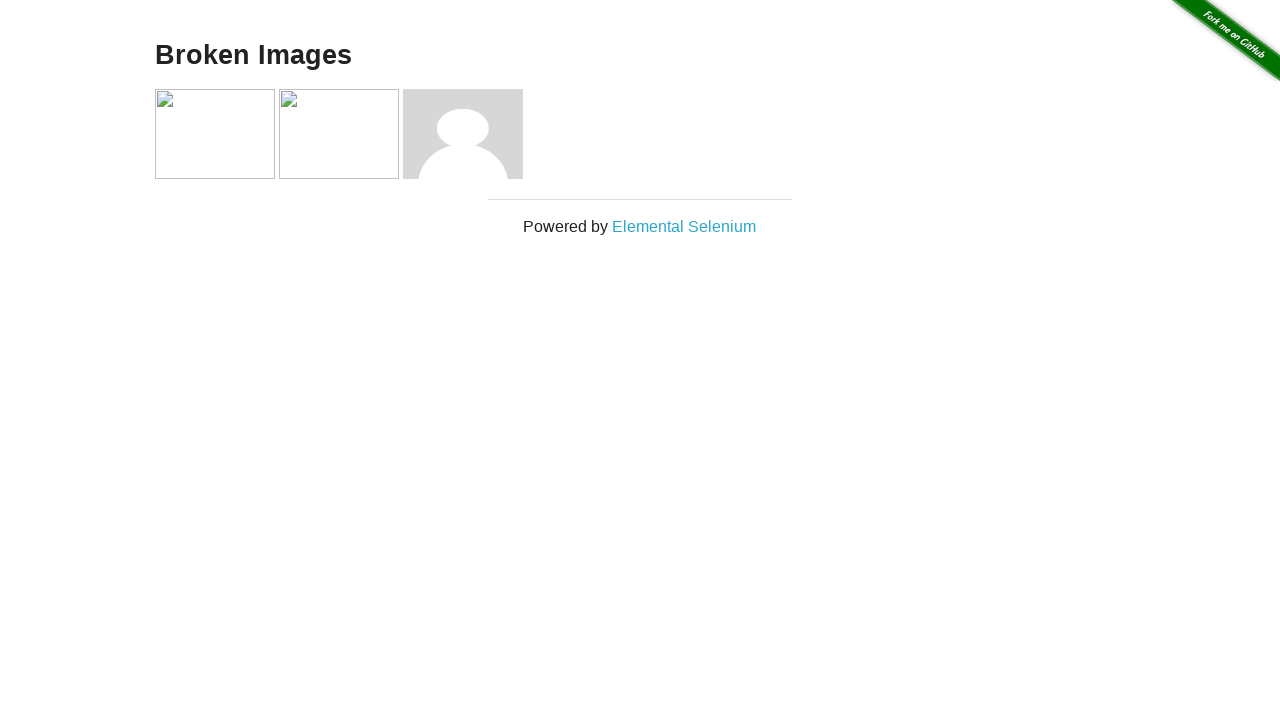